Tests button clicking by navigating to a buttons page and clicking the double-click button

Starting URL: https://demoqa.com/buttons

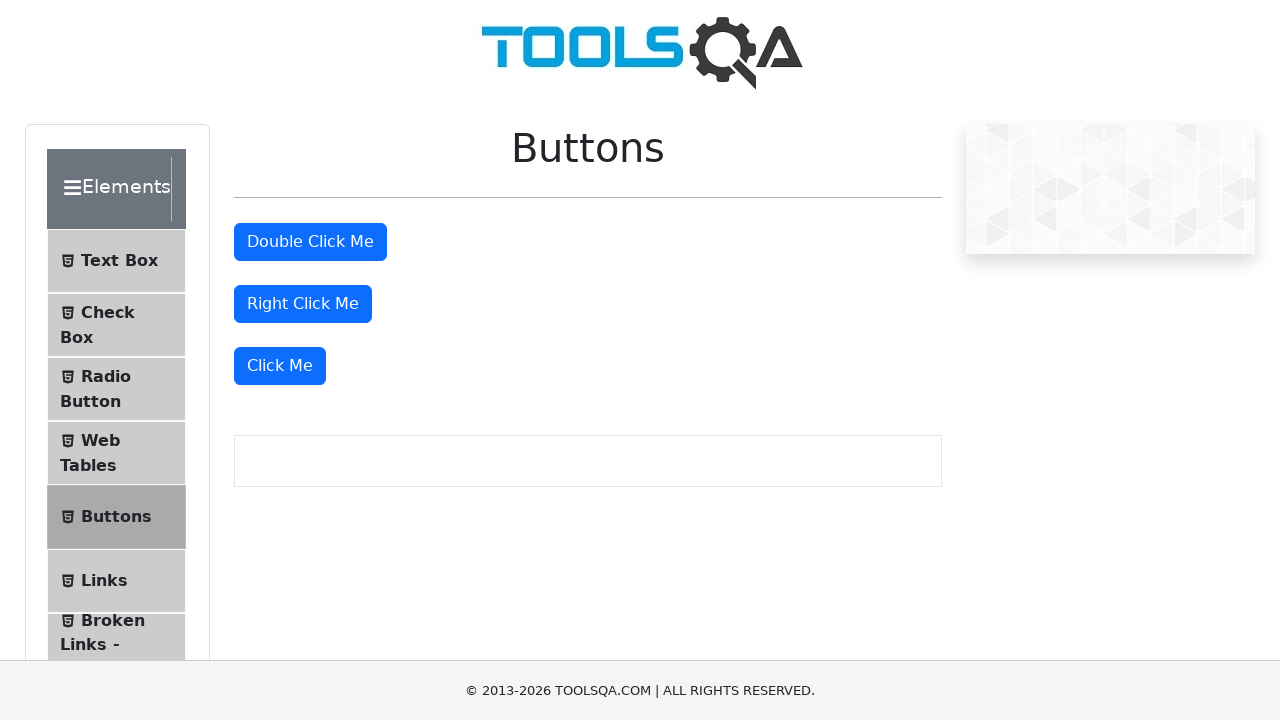

Clicked the double-click button at (310, 242) on #doubleClickBtn
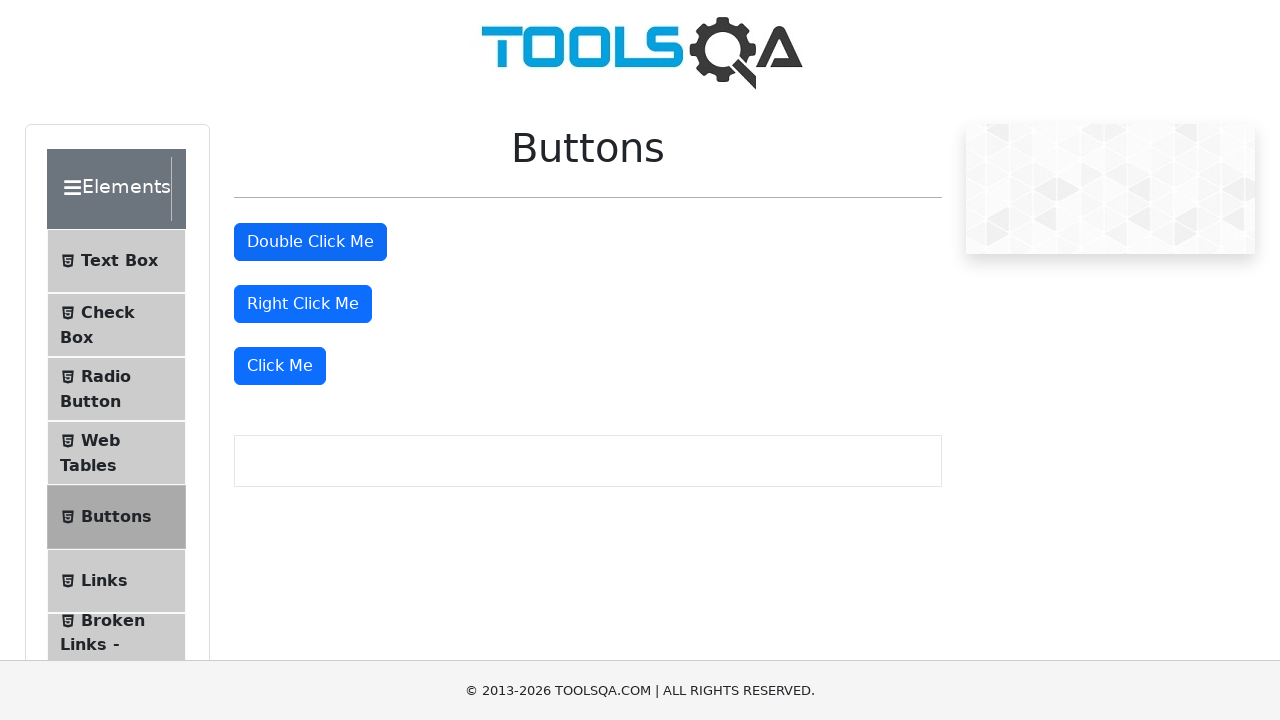

Waited 500ms for response
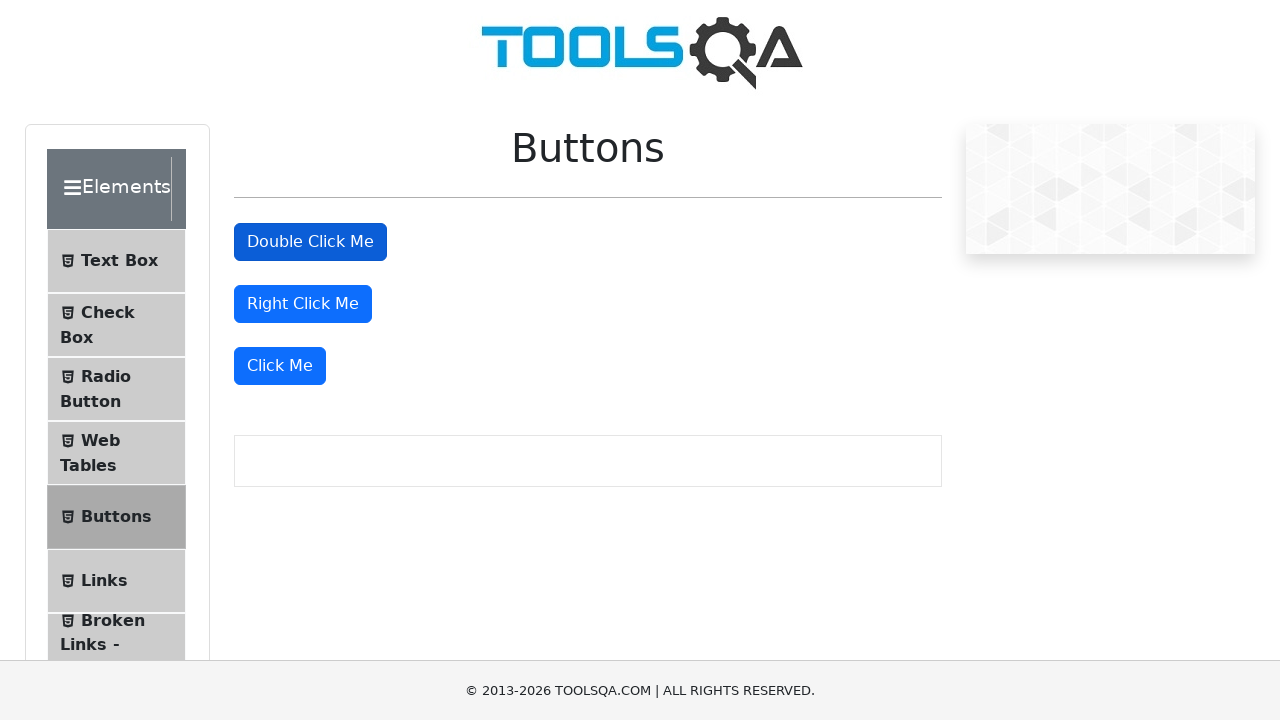

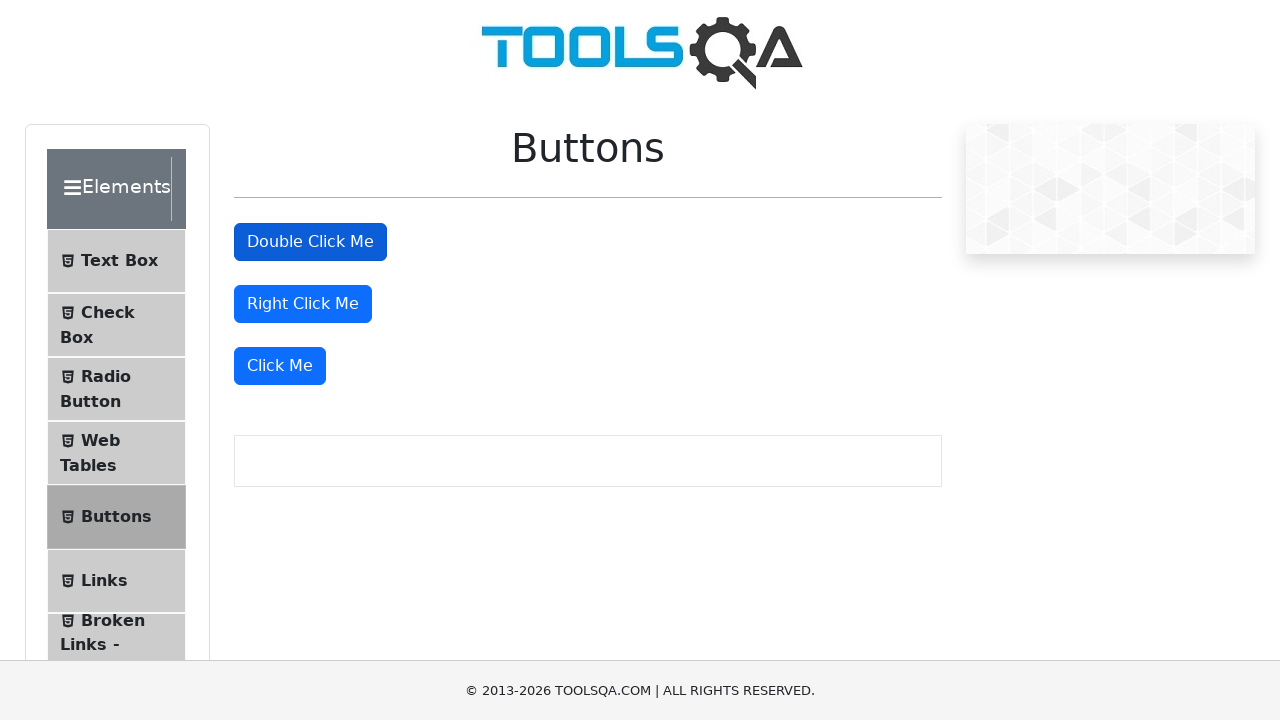